Tests JavaScript simple alert handling by clicking a button that triggers an alert, then accepting the alert by clicking OK

Starting URL: https://demoqa.com/alerts

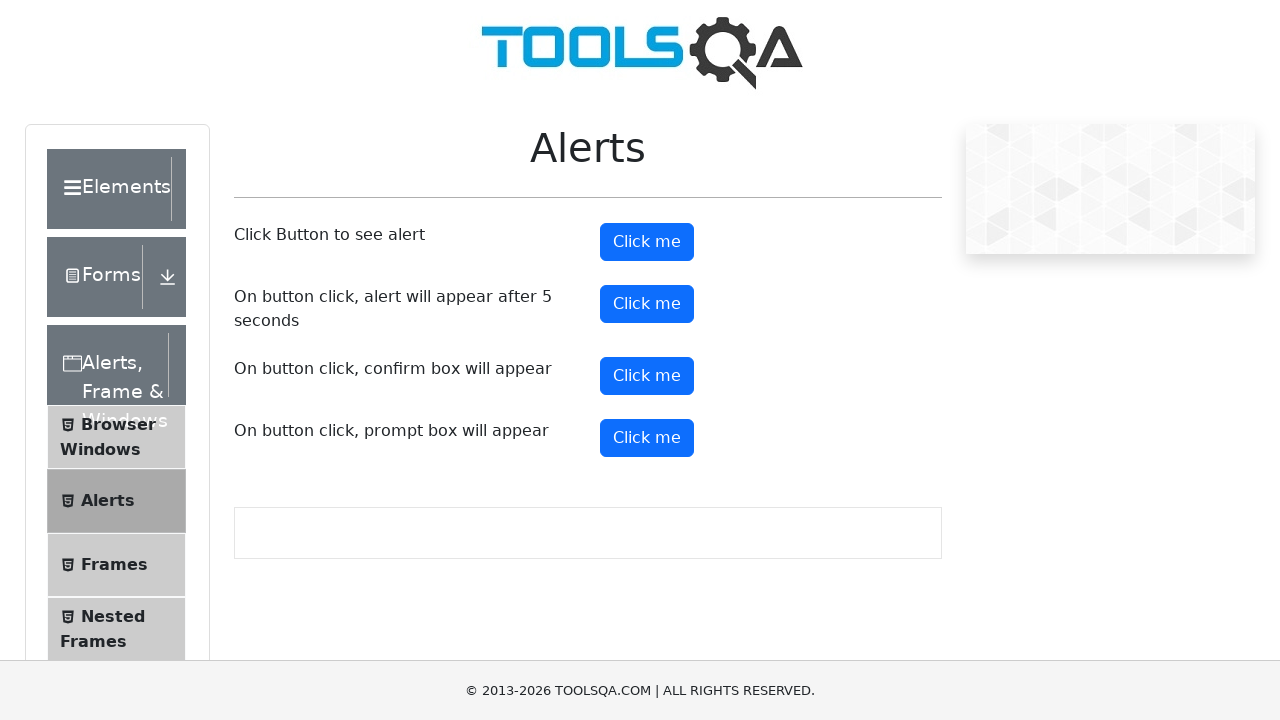

Set up dialog handler to accept alerts
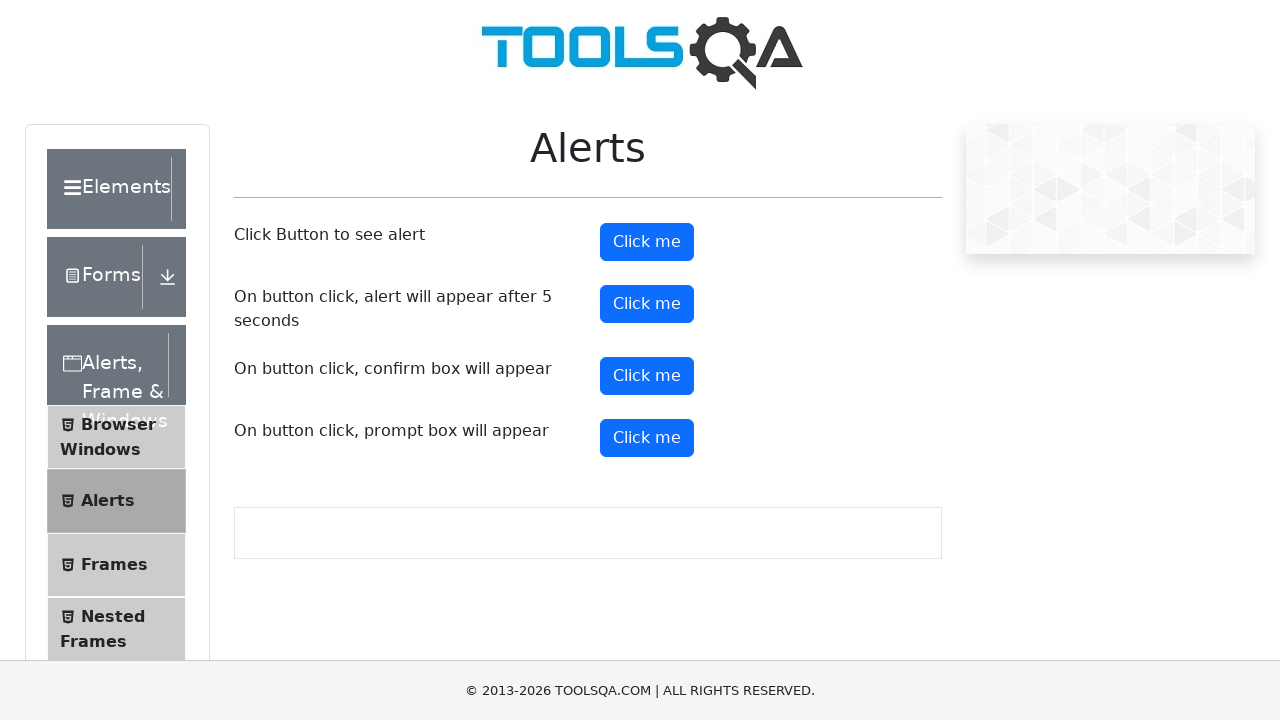

Clicked the alert button to trigger JavaScript alert at (647, 242) on button#alertButton
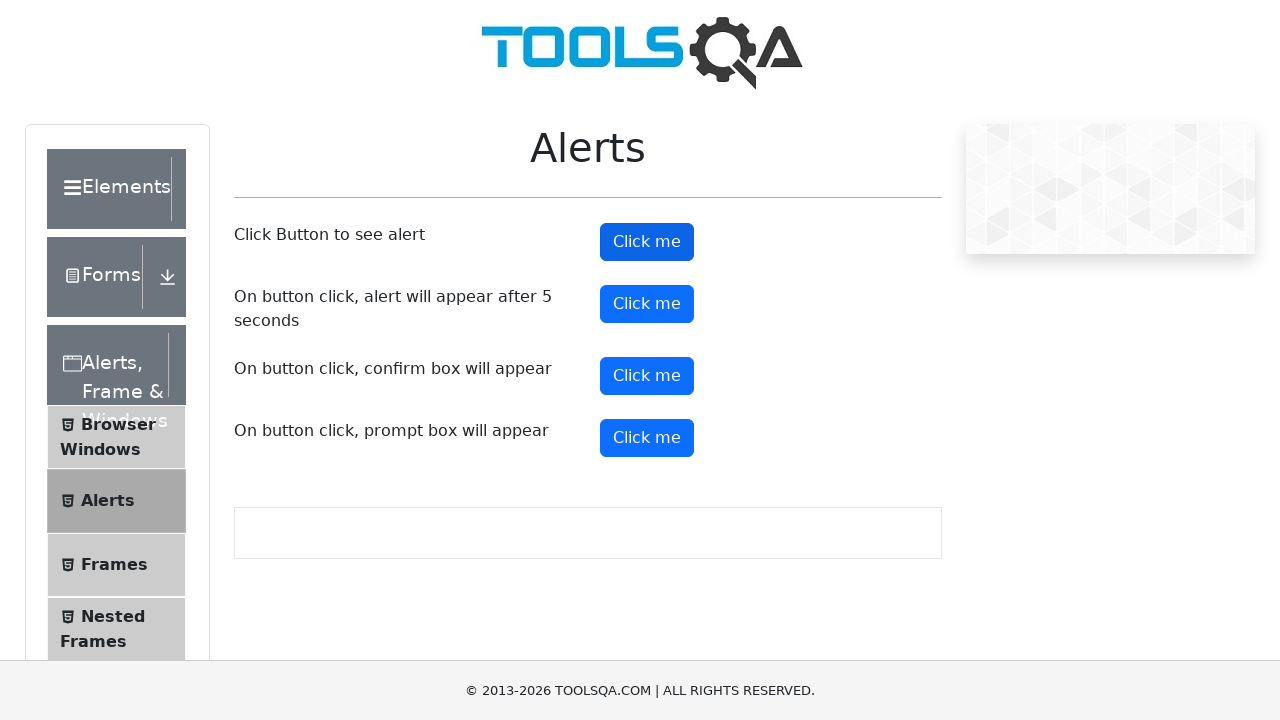

Waited 500ms for alert to be processed
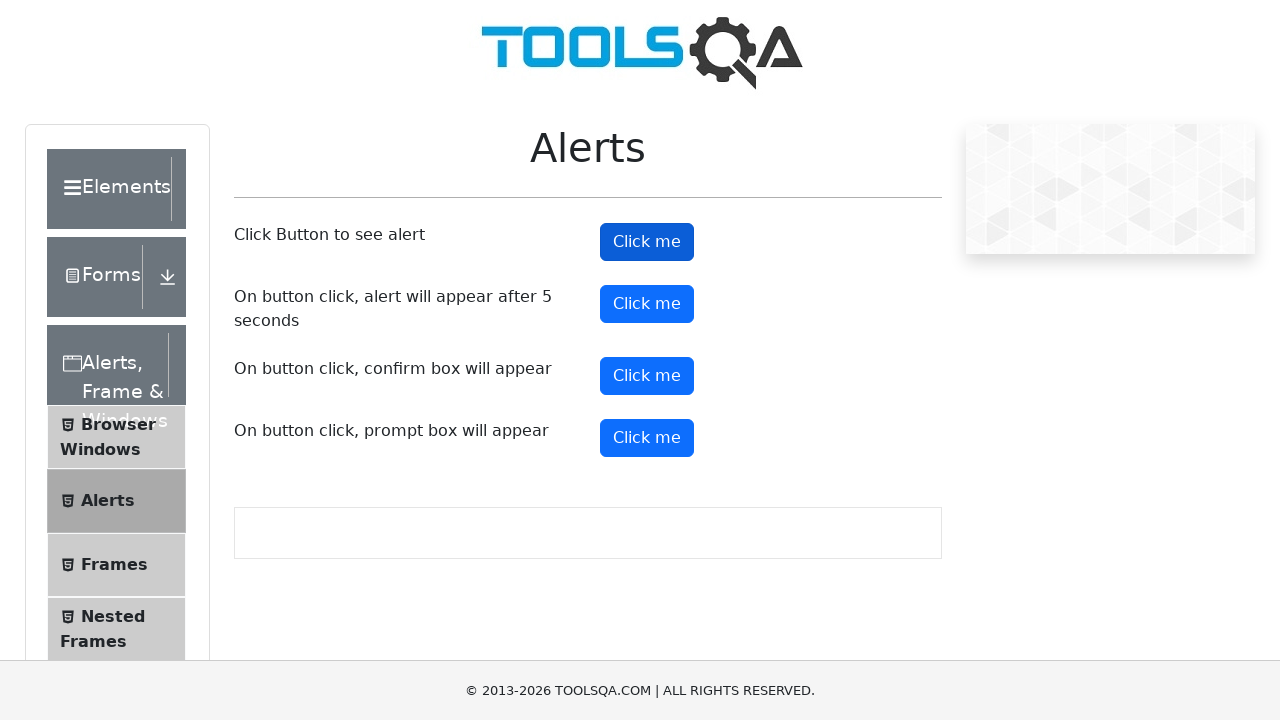

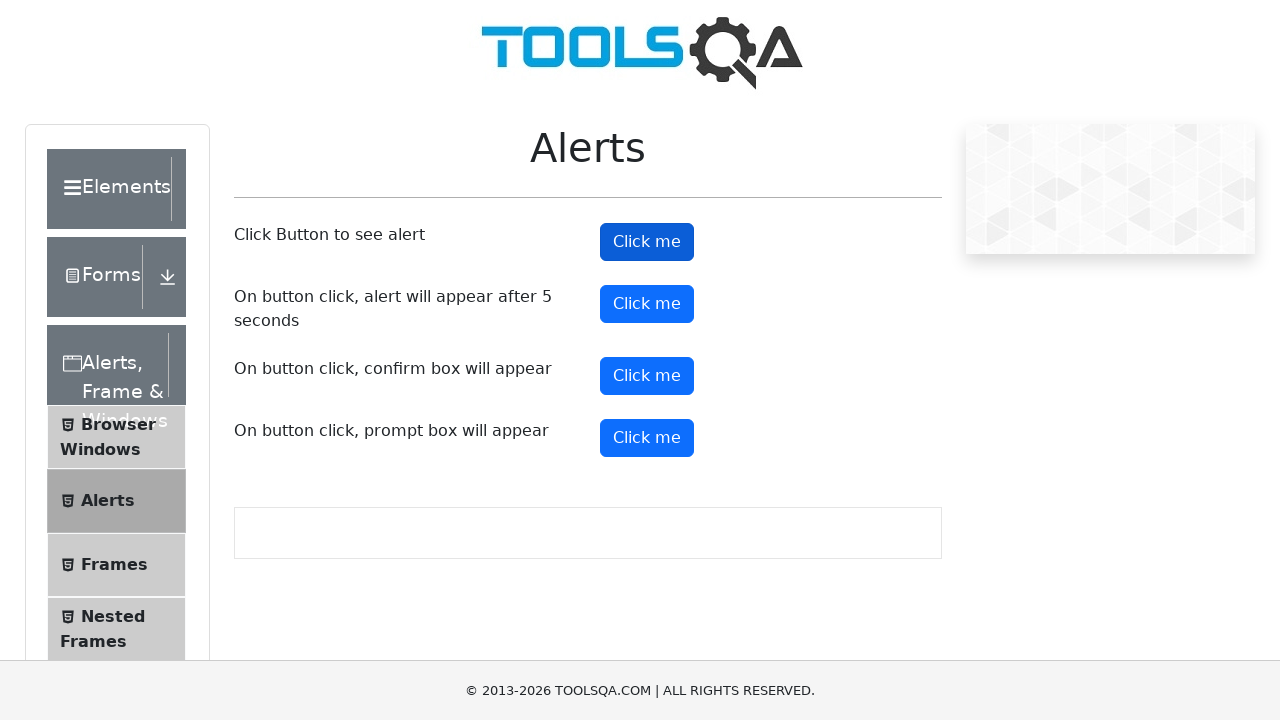